Navigates to FreeCRM homepage and clicks on the Contact link, then verifies that anchor elements are present on the page

Starting URL: https://classic.freecrm.com/index.html

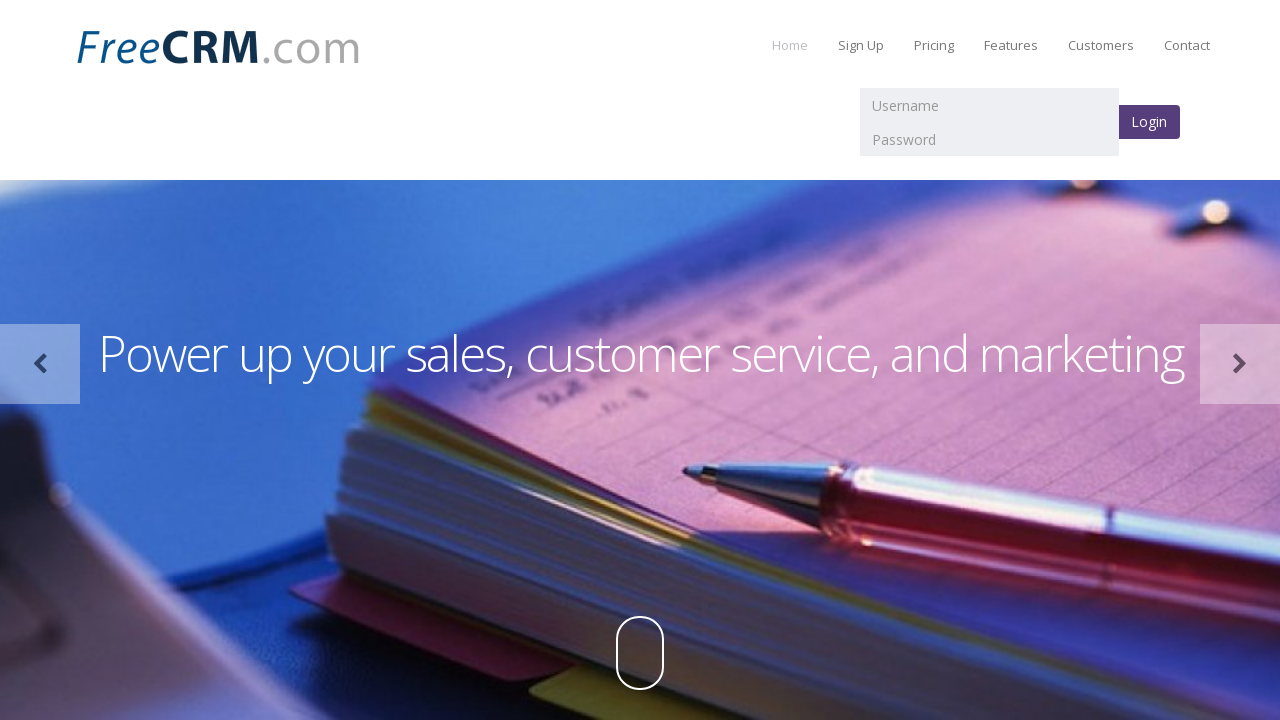

Navigated to FreeCRM homepage
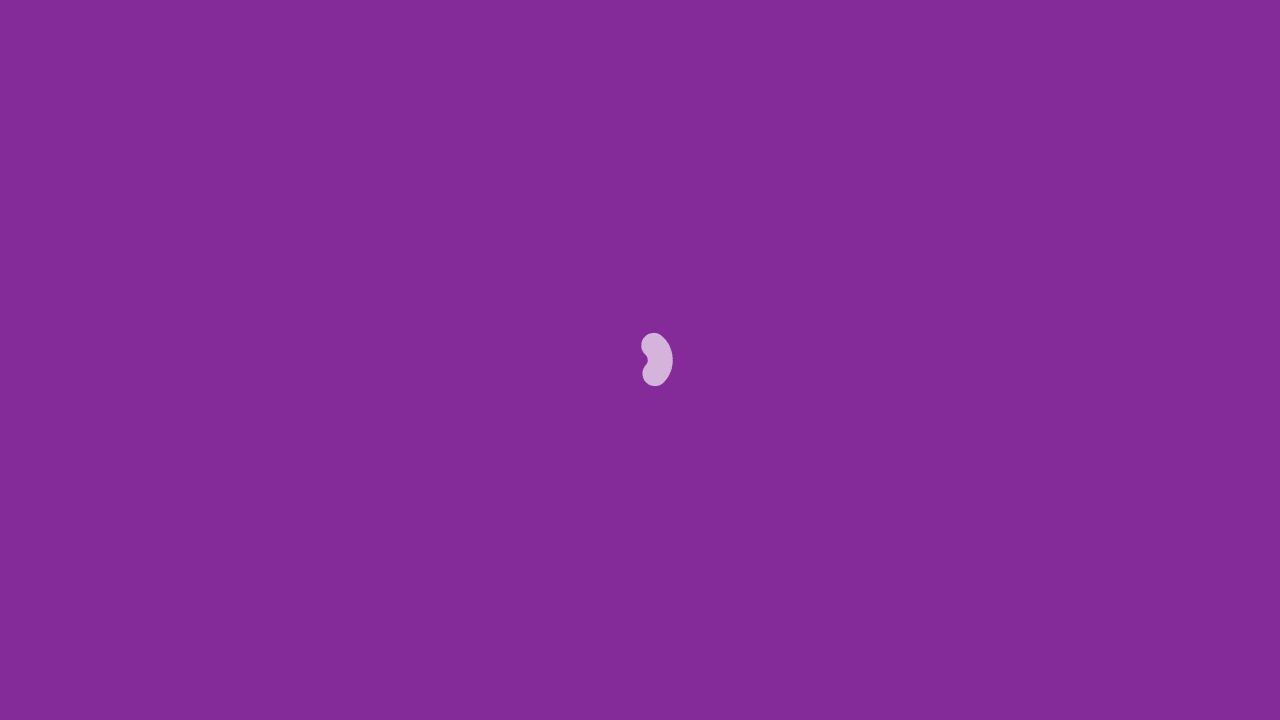

Clicked on the Contact link at (1187, 45) on xpath=//a[contains(text(),'Contact')]
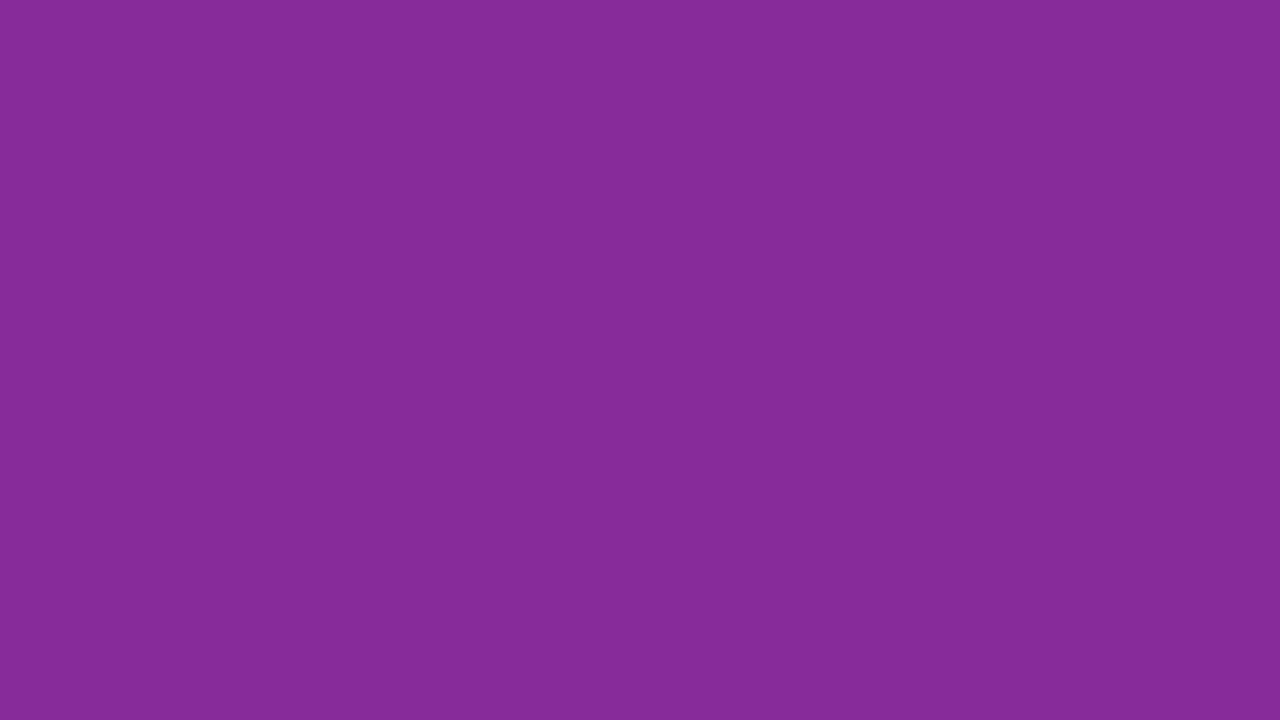

Verified anchor elements are present on the page
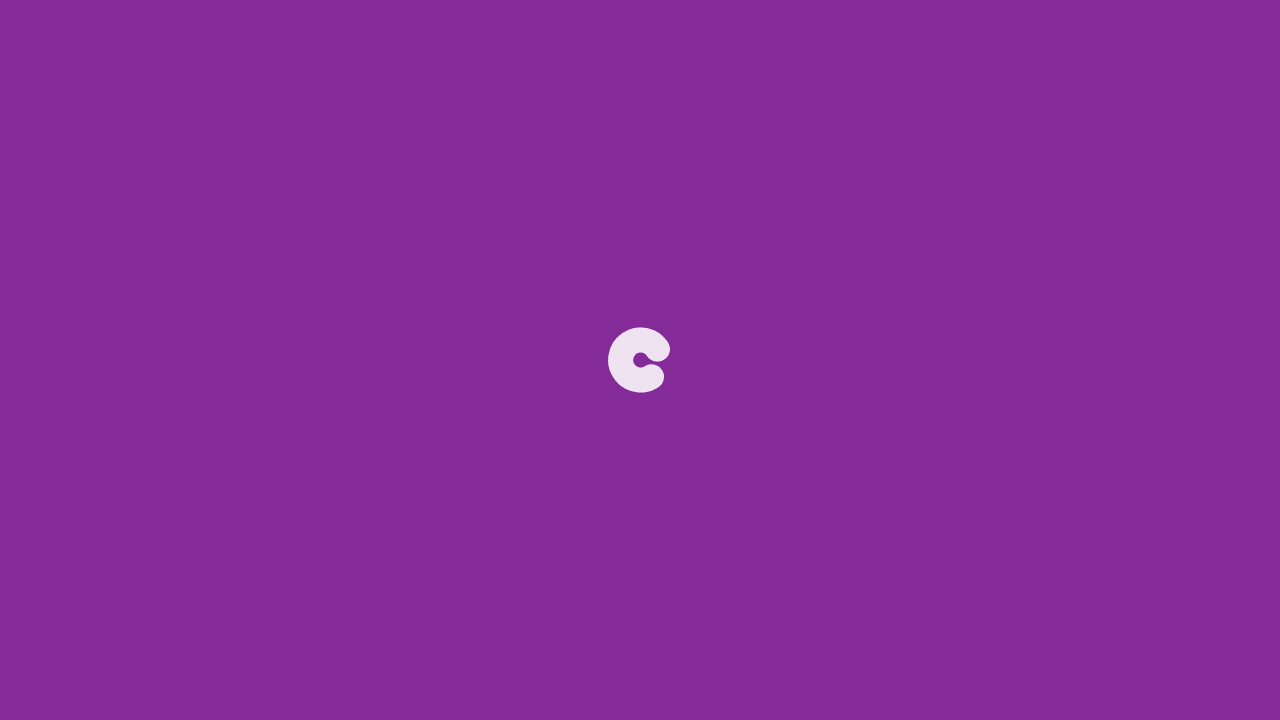

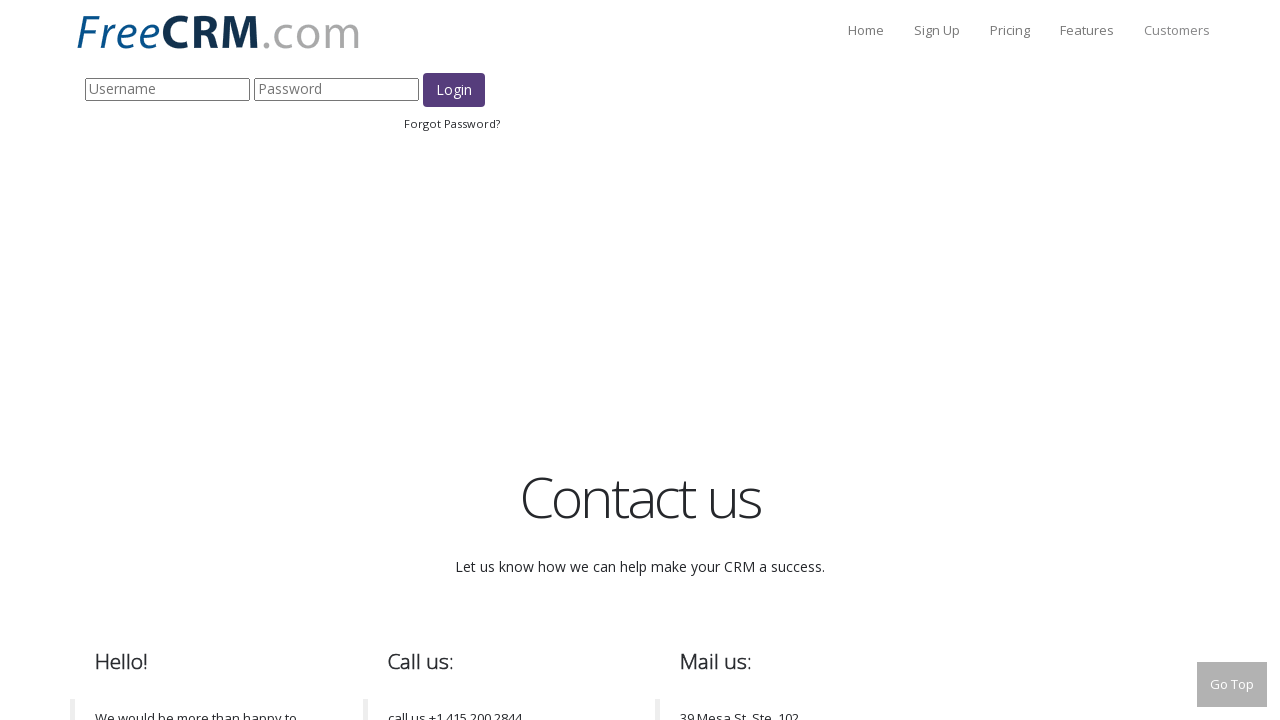